Tests iframe navigation by clicking on tabs and switching between frames on a demo automation testing page

Starting URL: https://demo.automationtesting.in/Frames.html

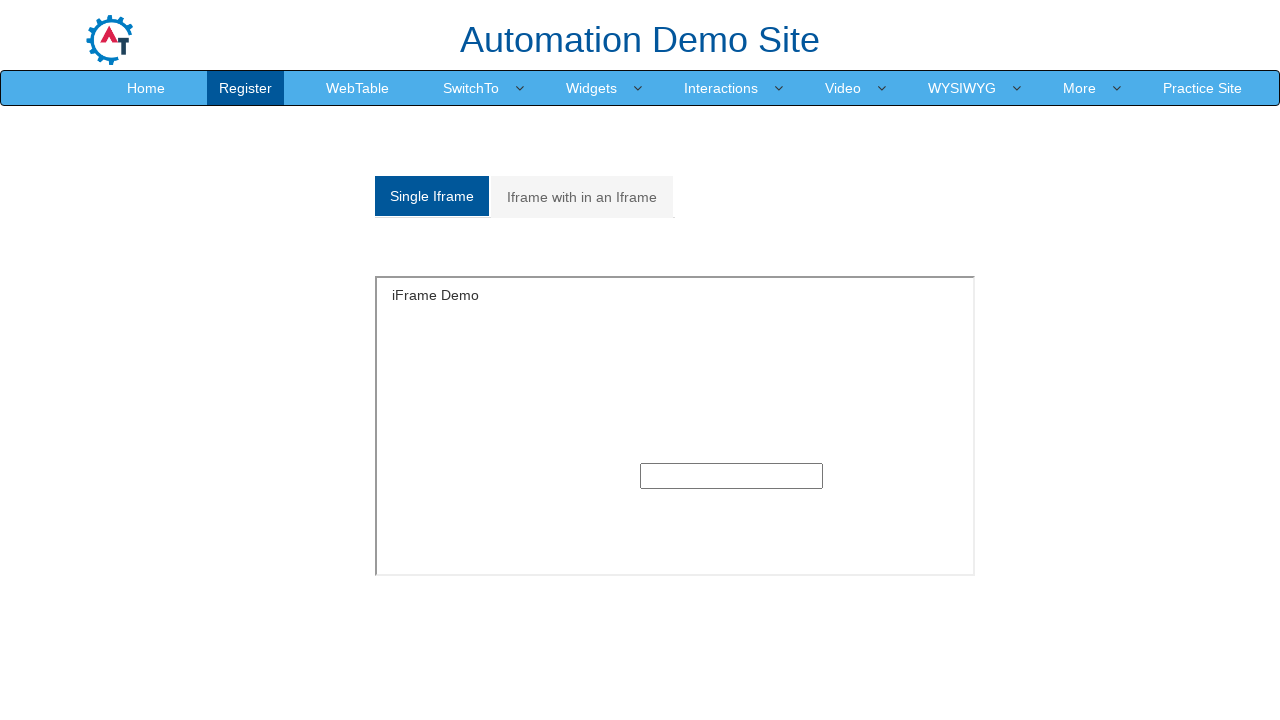

Clicked on the second tab to view iframe with multiple frames at (583, 197) on xpath=//ul[@class='nav nav-tabs ']/li[2]
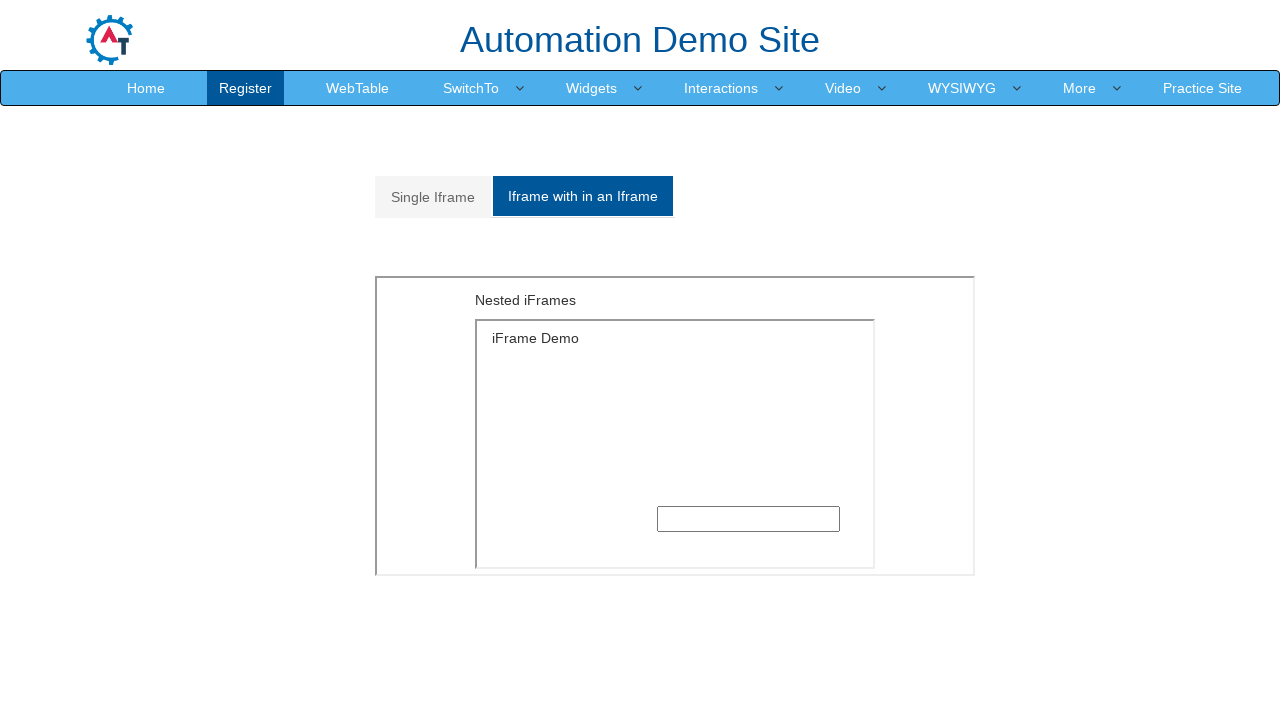

Located outer iframe with multiple frames
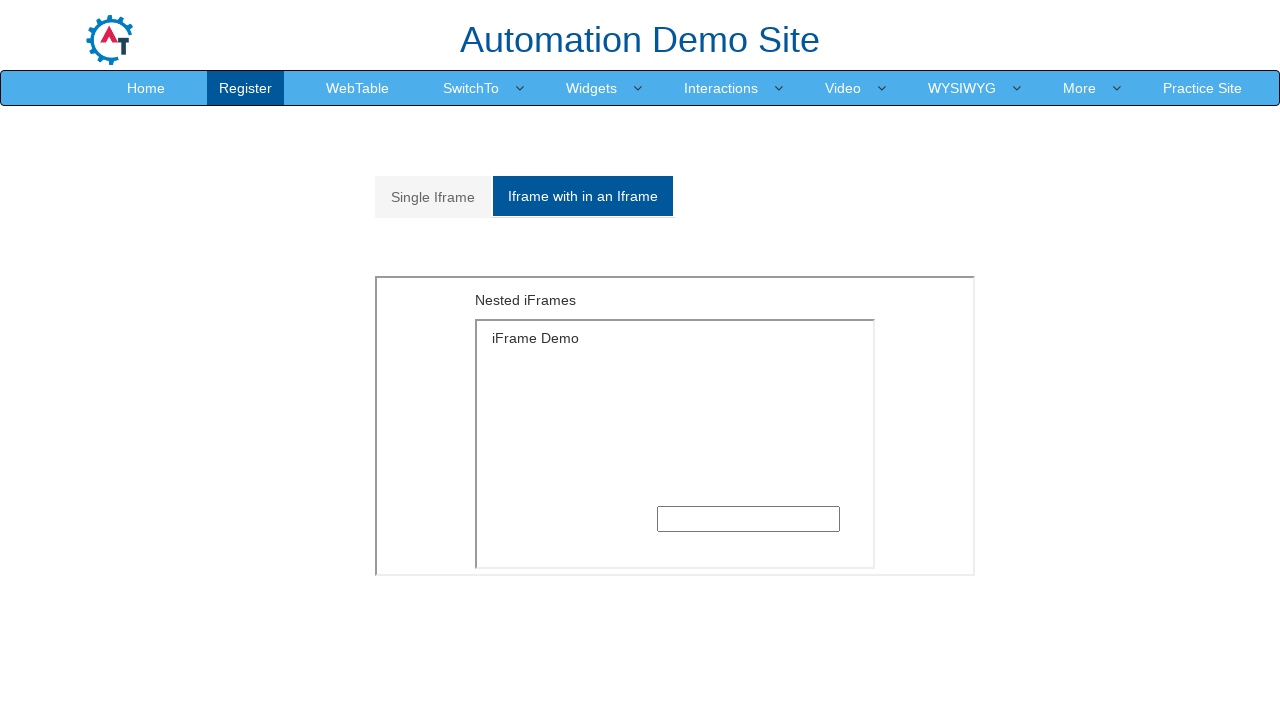

Waited 3 seconds for page to settle
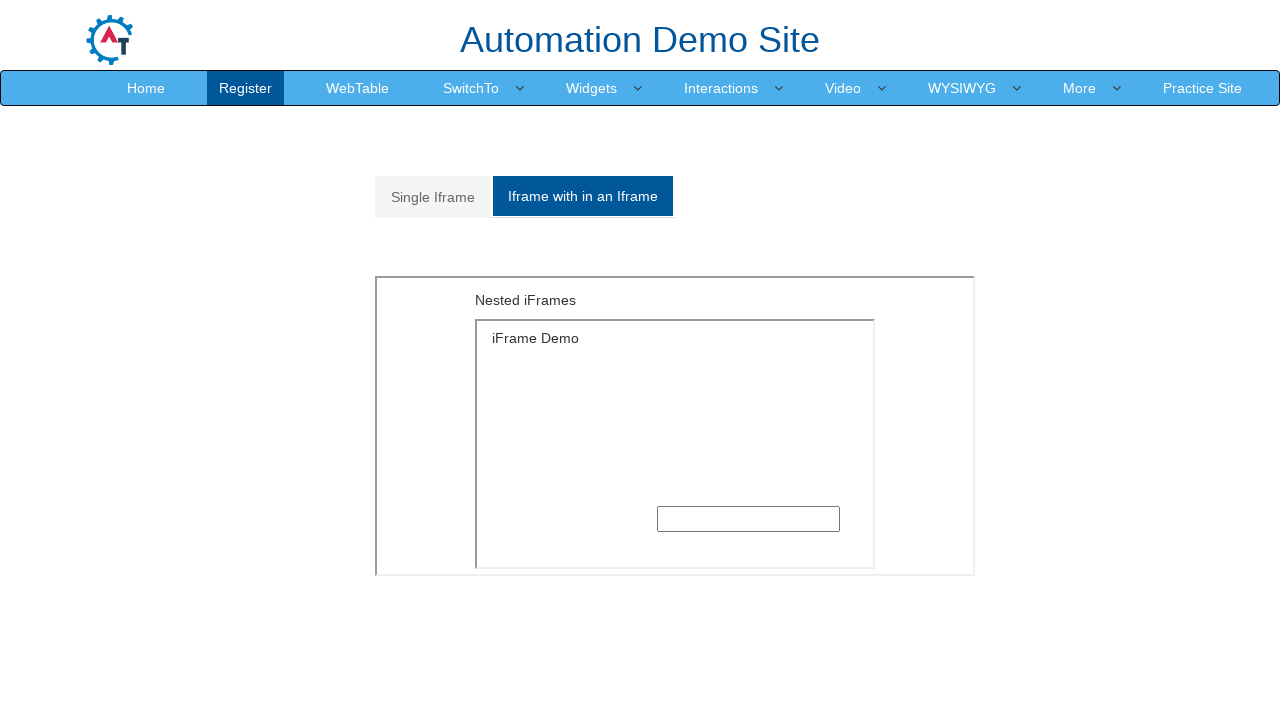

Clicked on the first tab to view single iframe at (434, 197) on xpath=//ul[@class='nav nav-tabs ']/li[1]
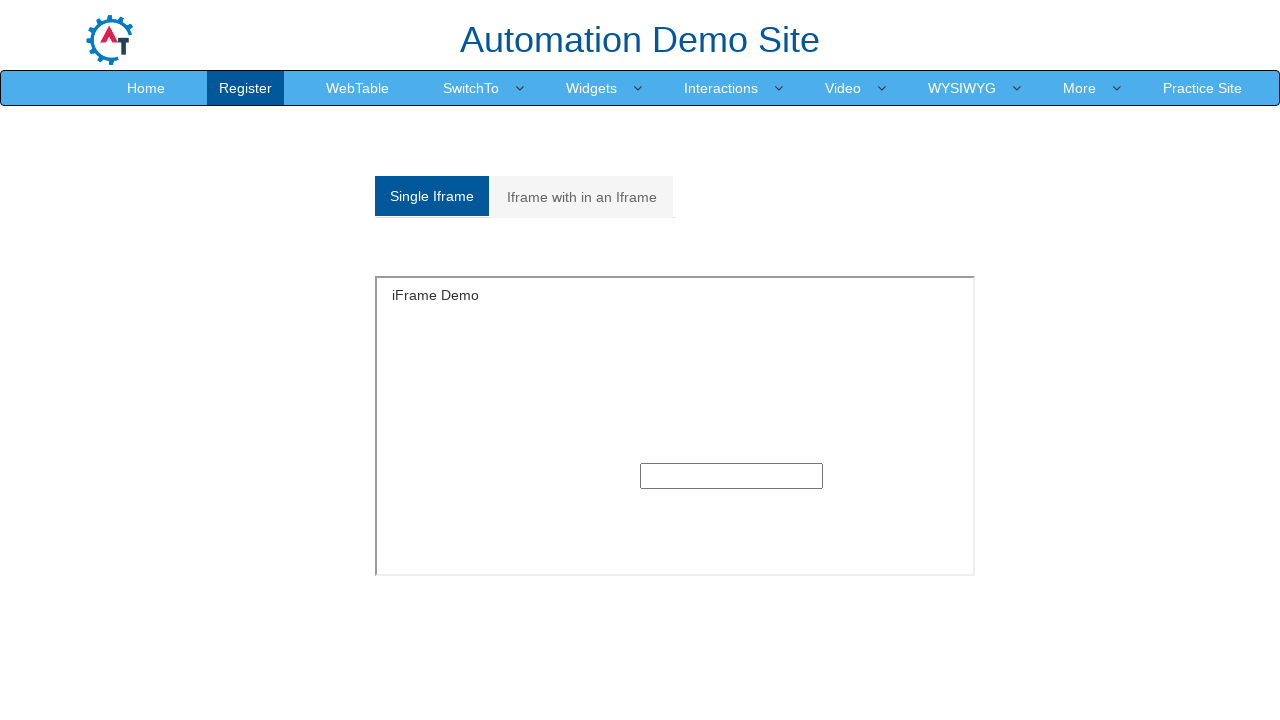

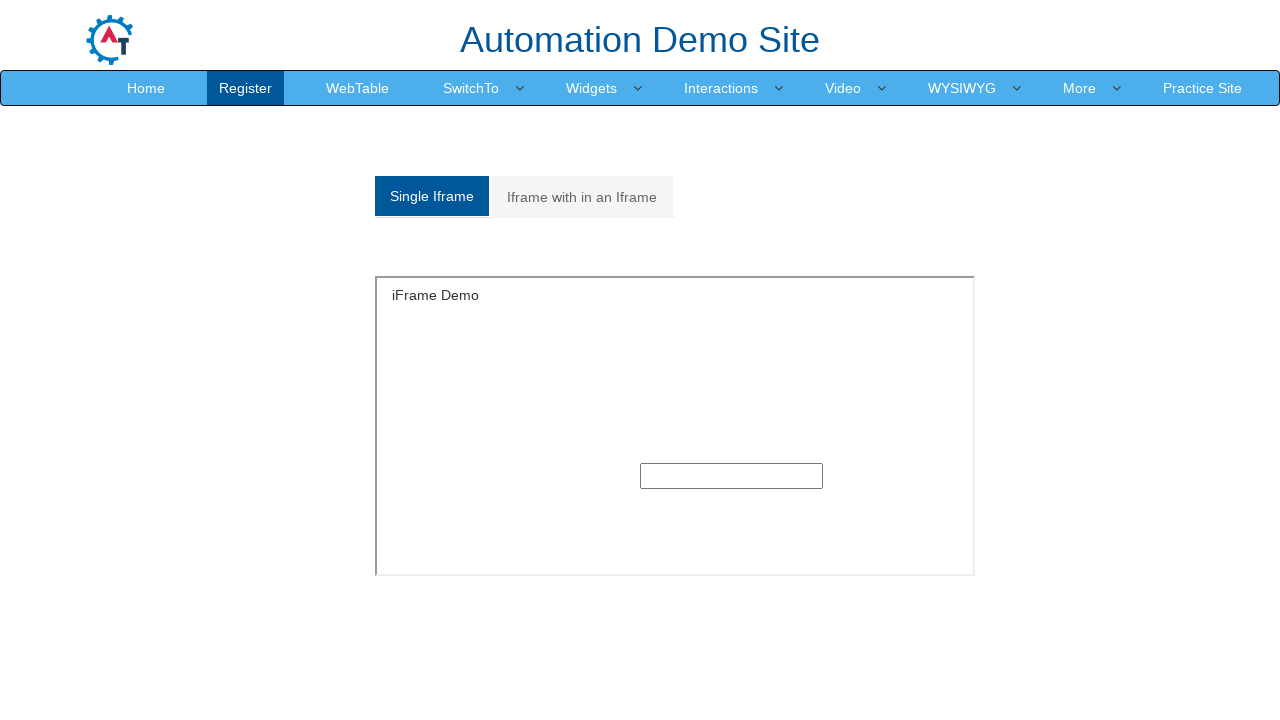